Navigates to a Ctrip flight search results page and waits for the page content to load.

Starting URL: https://flights.ctrip.com/online/list/oneway-ckg-sha?_=1&depdate=2024-02-29&cabin=Y_S_C_F

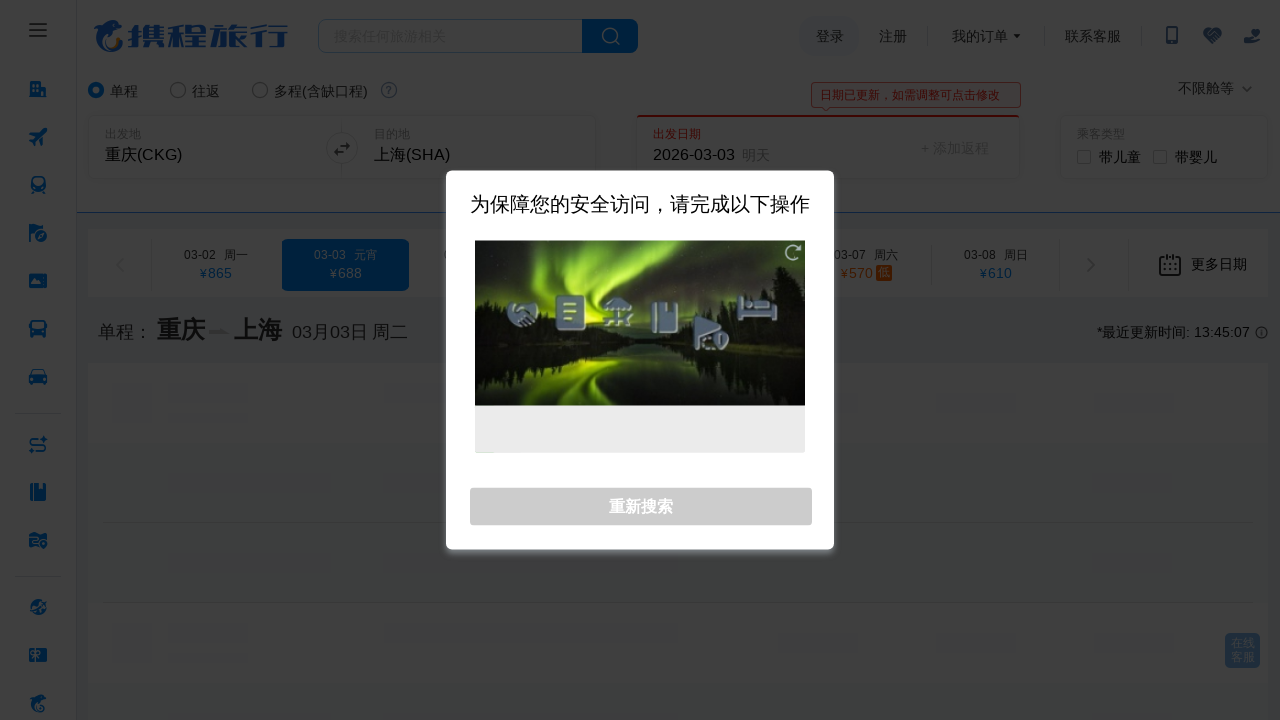

Waited for page network to reach idle state on Ctrip flight search results
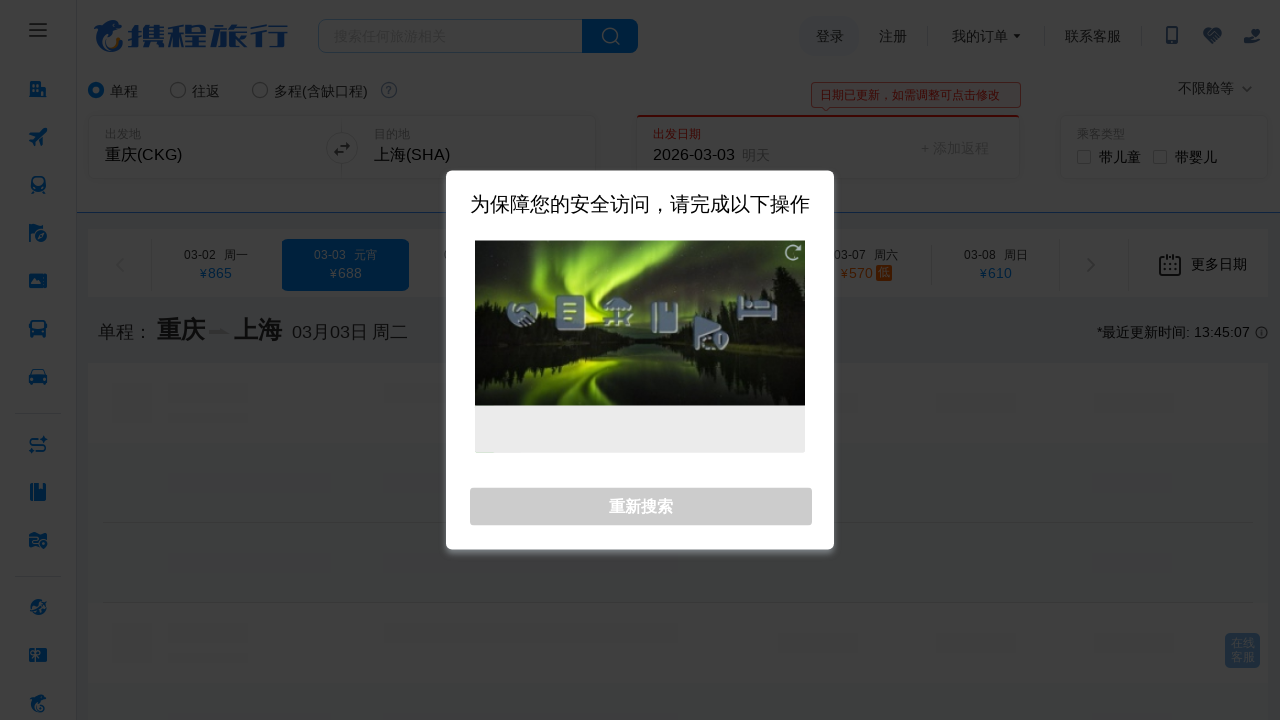

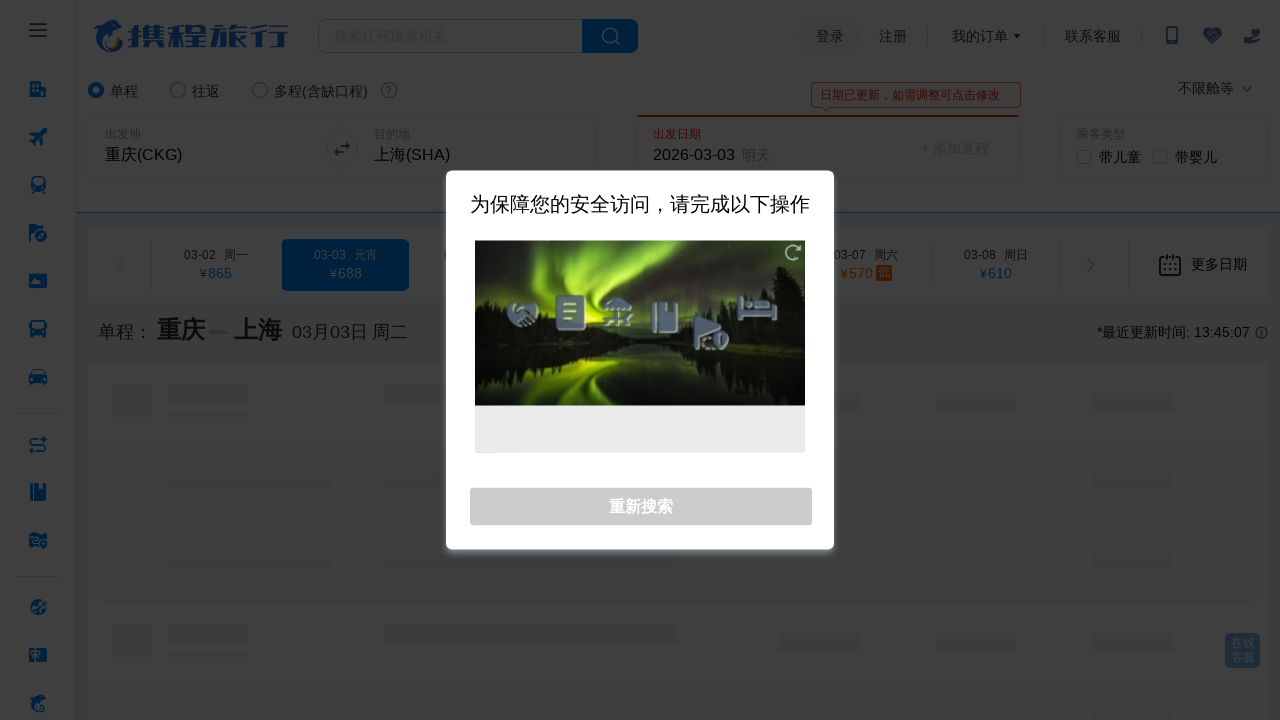